Tests file download functionality by clicking on a download link for dummy.txt file

Starting URL: https://the-internet.herokuapp.com/download

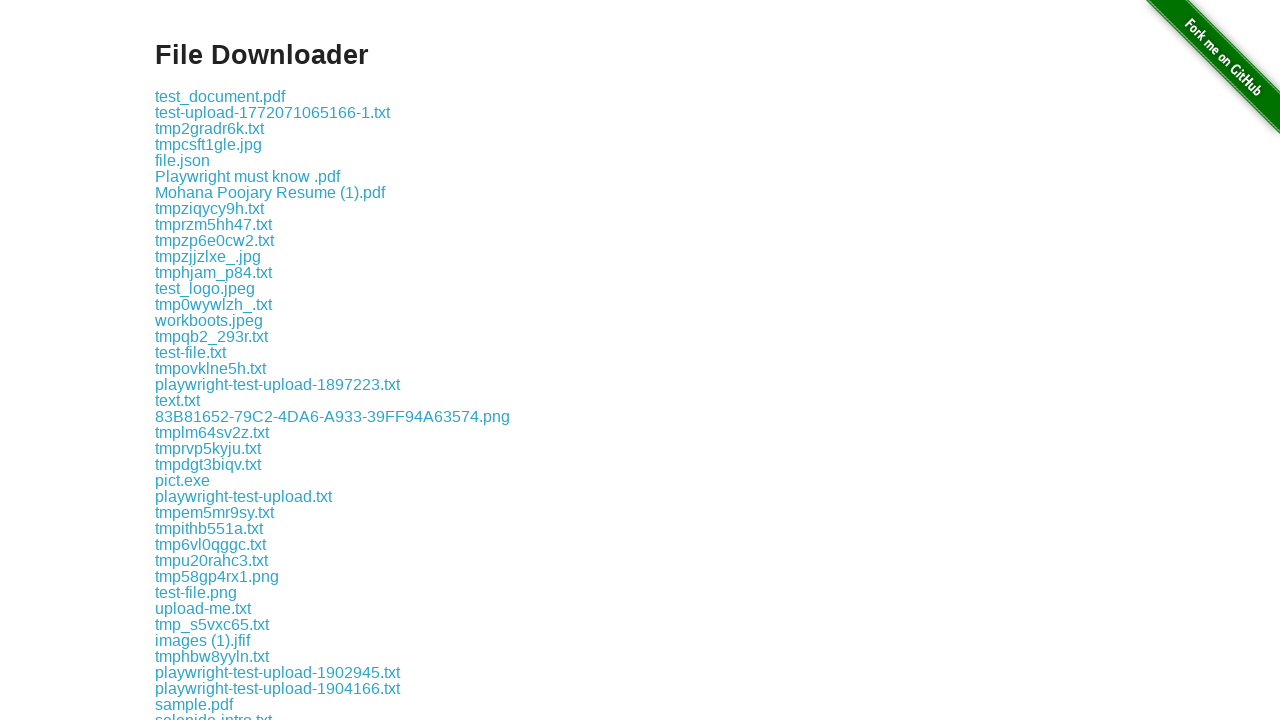

Clicked on dummy.txt download link at (190, 639) on a[href='download/dummy.txt']
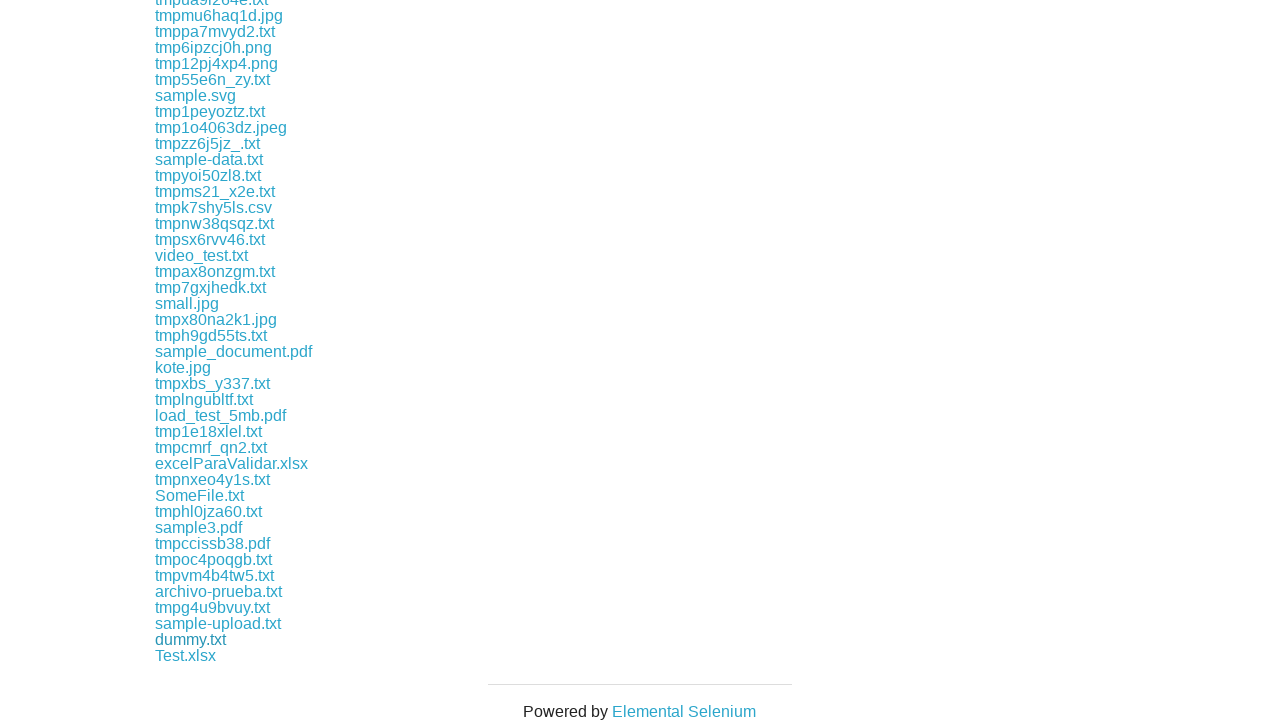

Waited 2 seconds for download to start
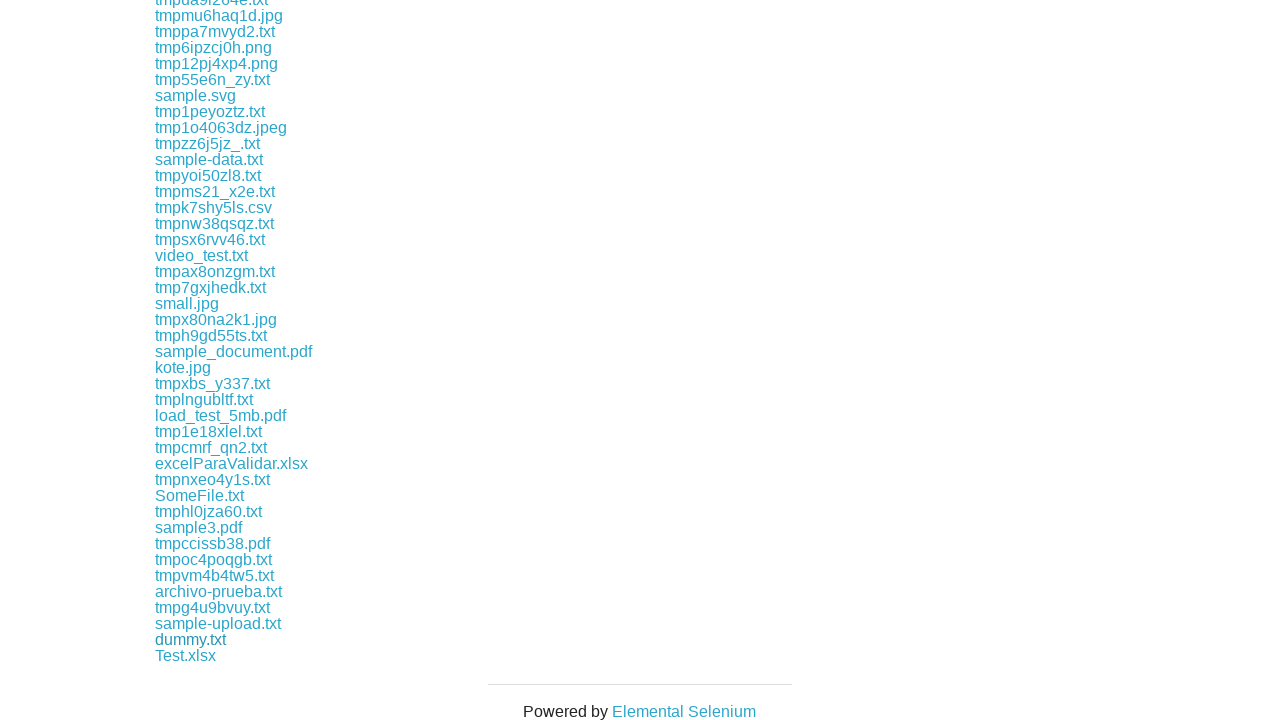

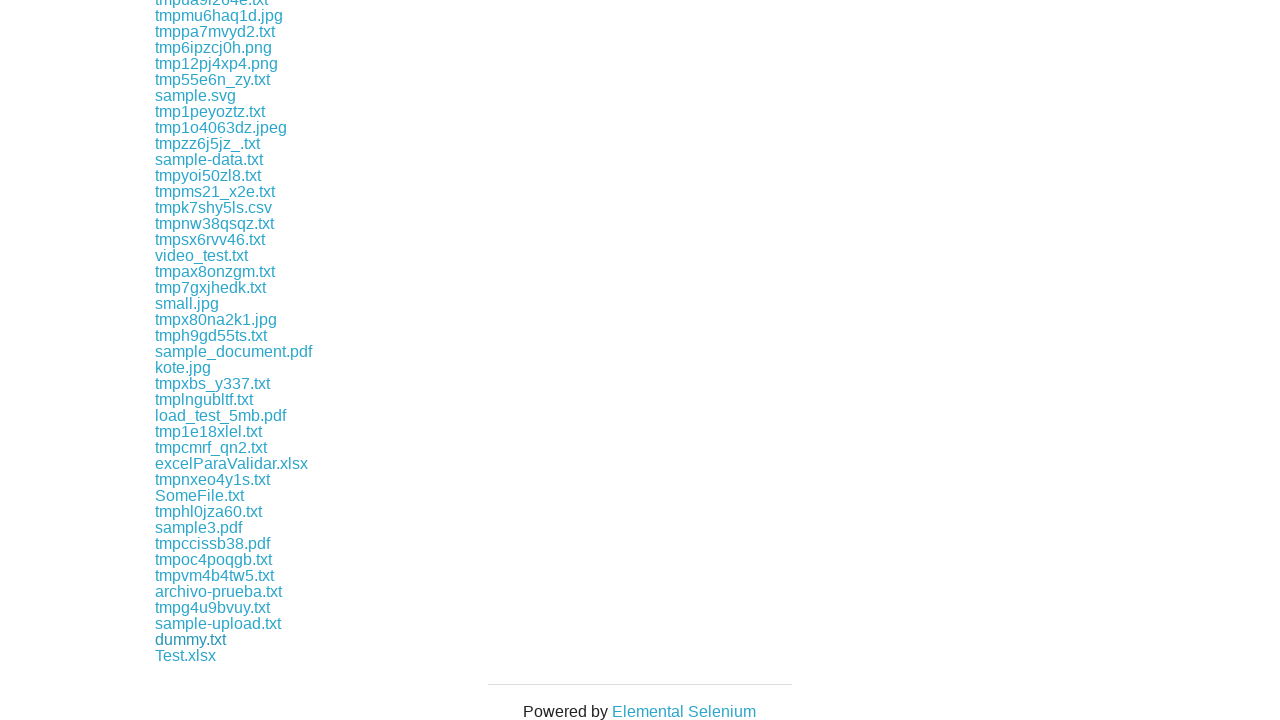